Tests triangle classification for an equilateral triangle with sides of length 3

Starting URL: https://testpages.eviltester.com/styled/apps/triangle/triangle001.html

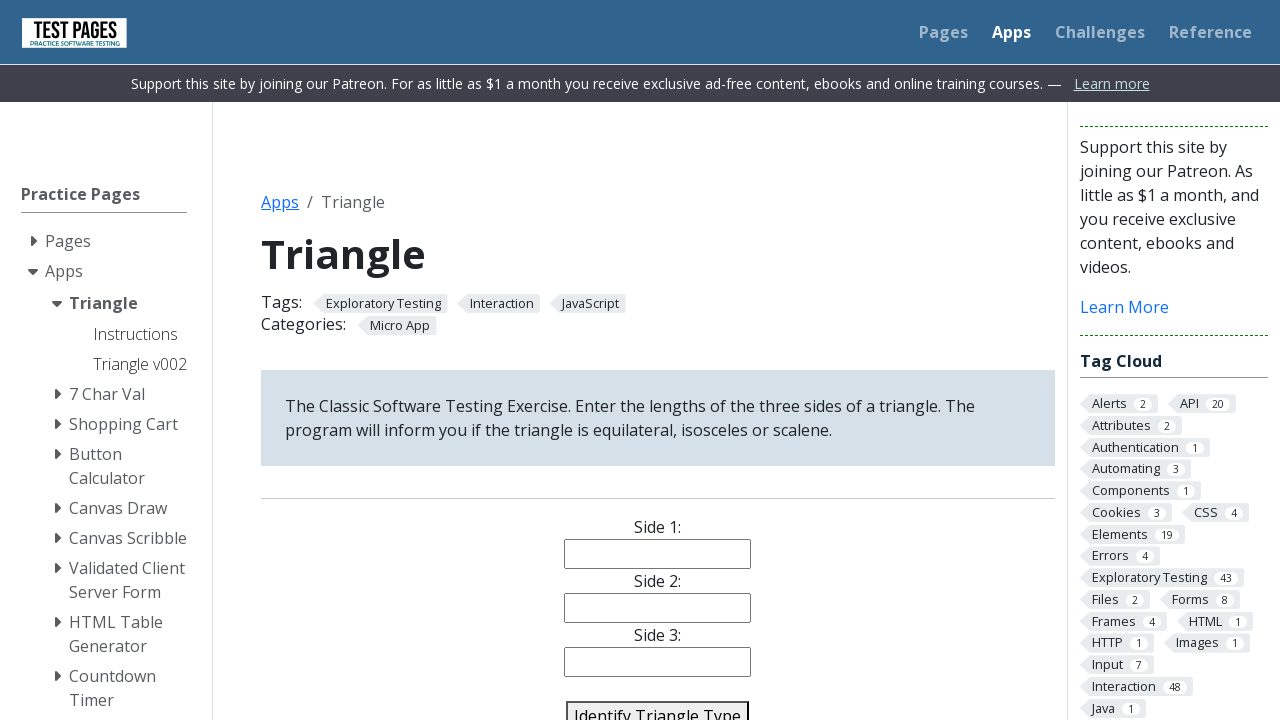

Filled side1 input with value '3' on input[name='side1']
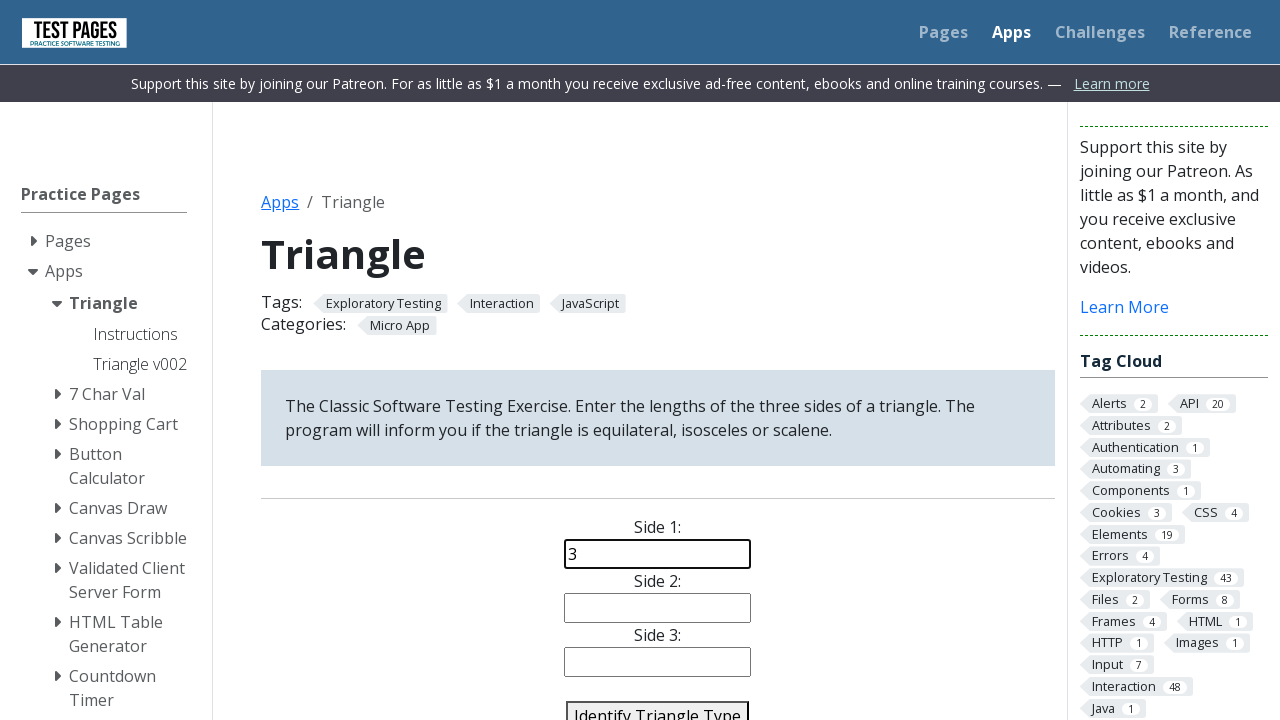

Filled side2 input with value '3' on input[name='side2']
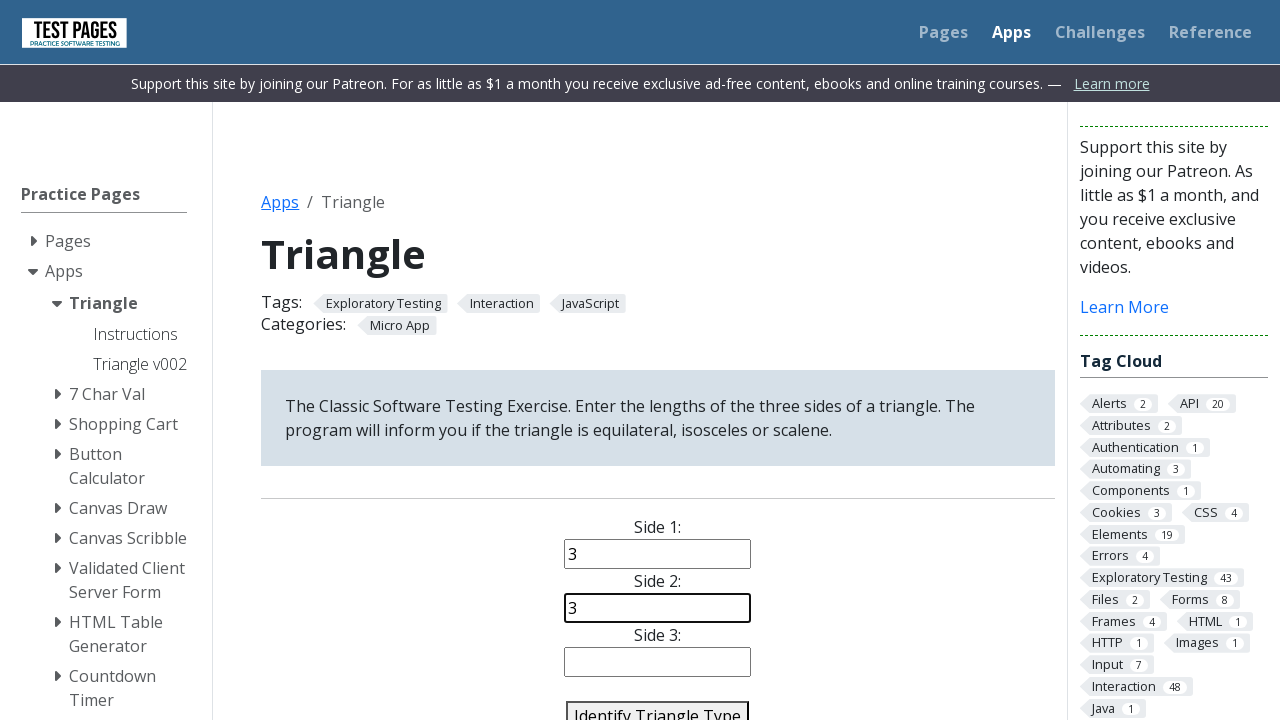

Filled side3 input with value '3' on input[name='side3']
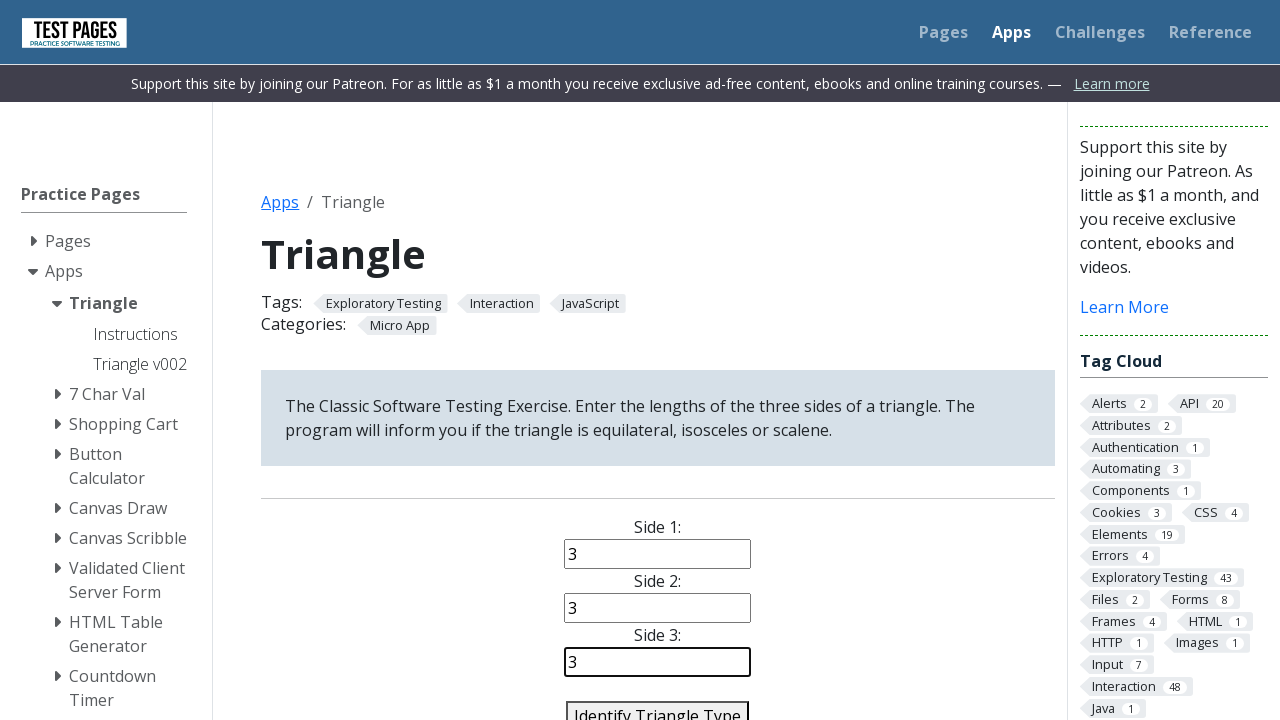

Clicked identify triangle button at (658, 705) on #identify-triangle-action
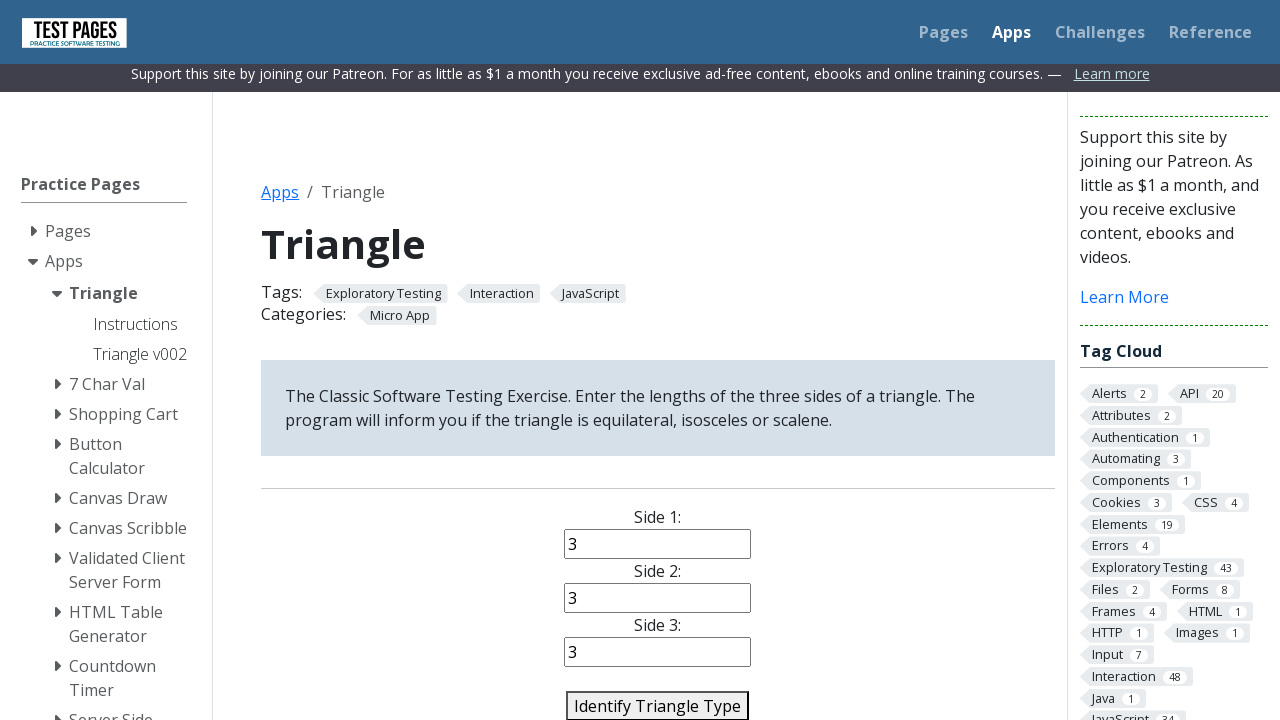

Triangle type result element appeared on page
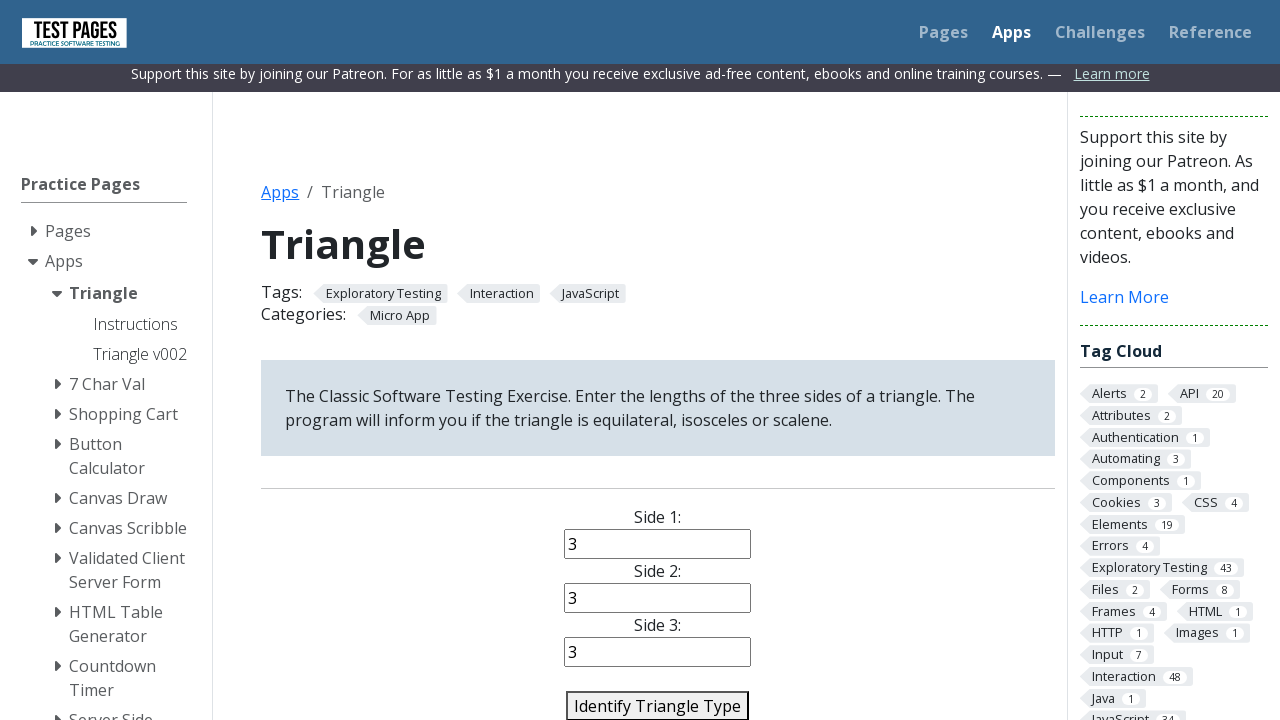

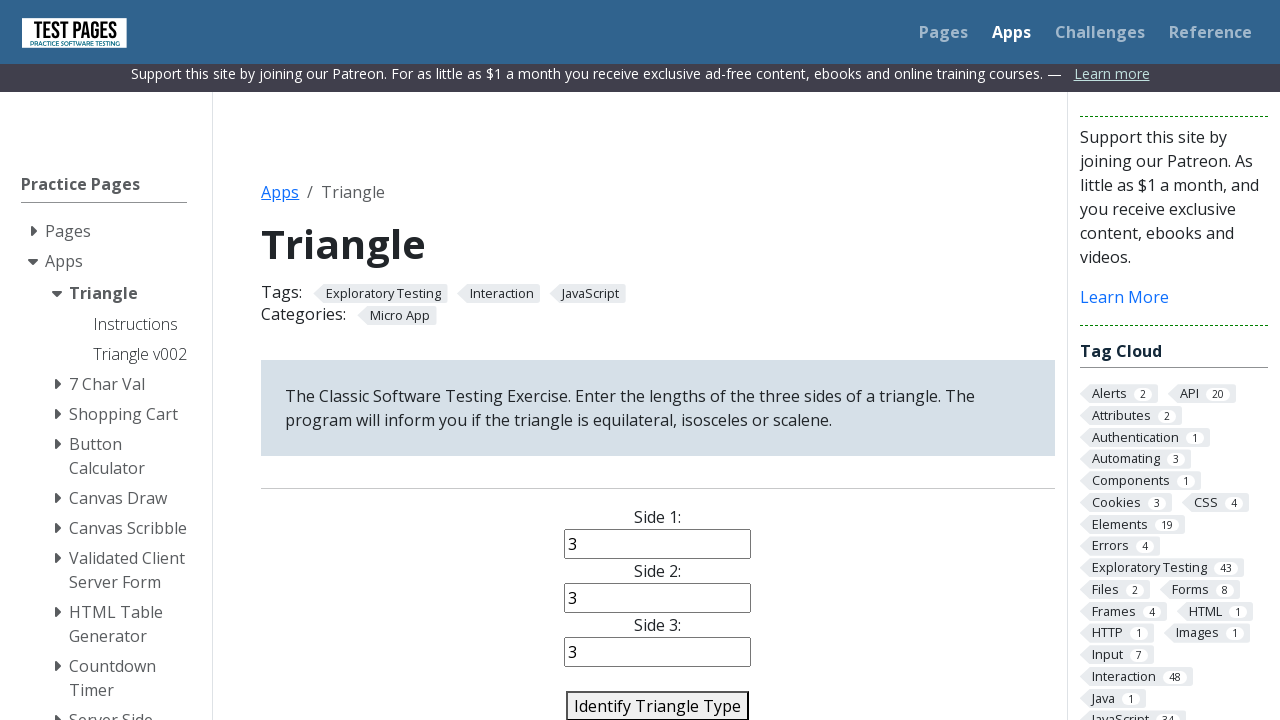